Tests drag and drop functionality by dragging column A to column B and verifying the columns swap content

Starting URL: https://the-internet.herokuapp.com/

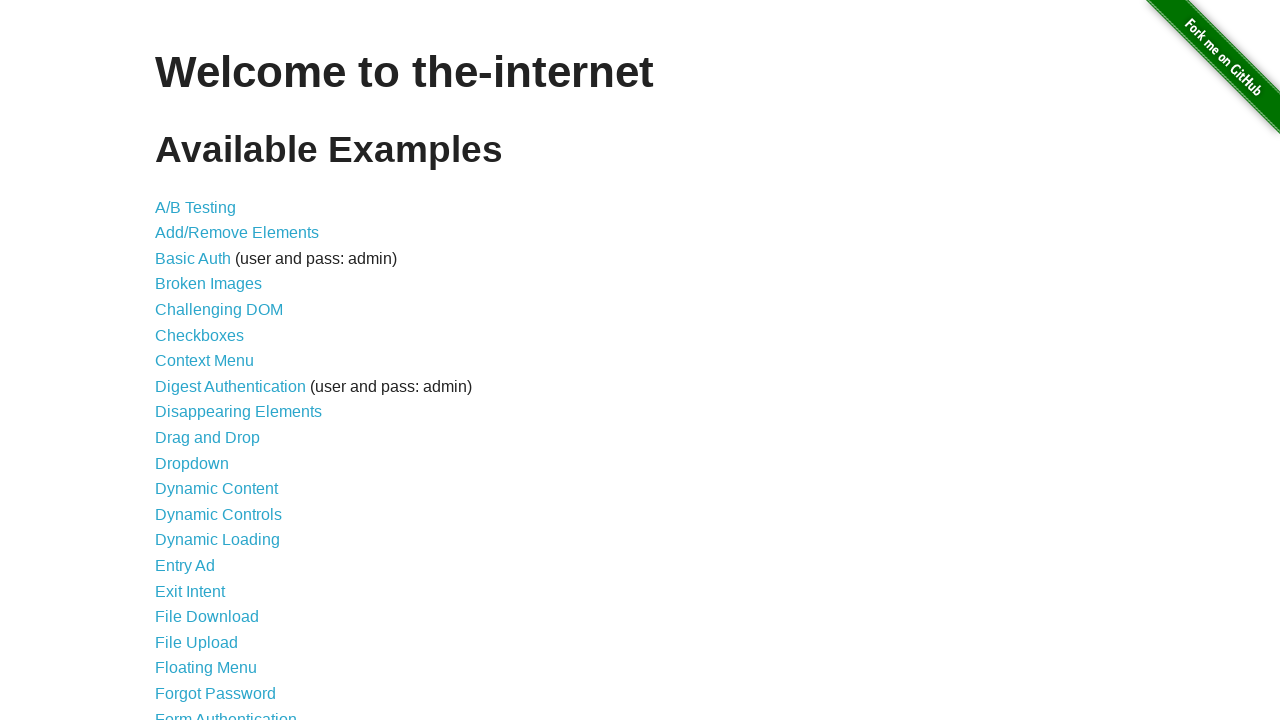

Clicked on Drag and Drop link at (208, 438) on text=Drag and Drop
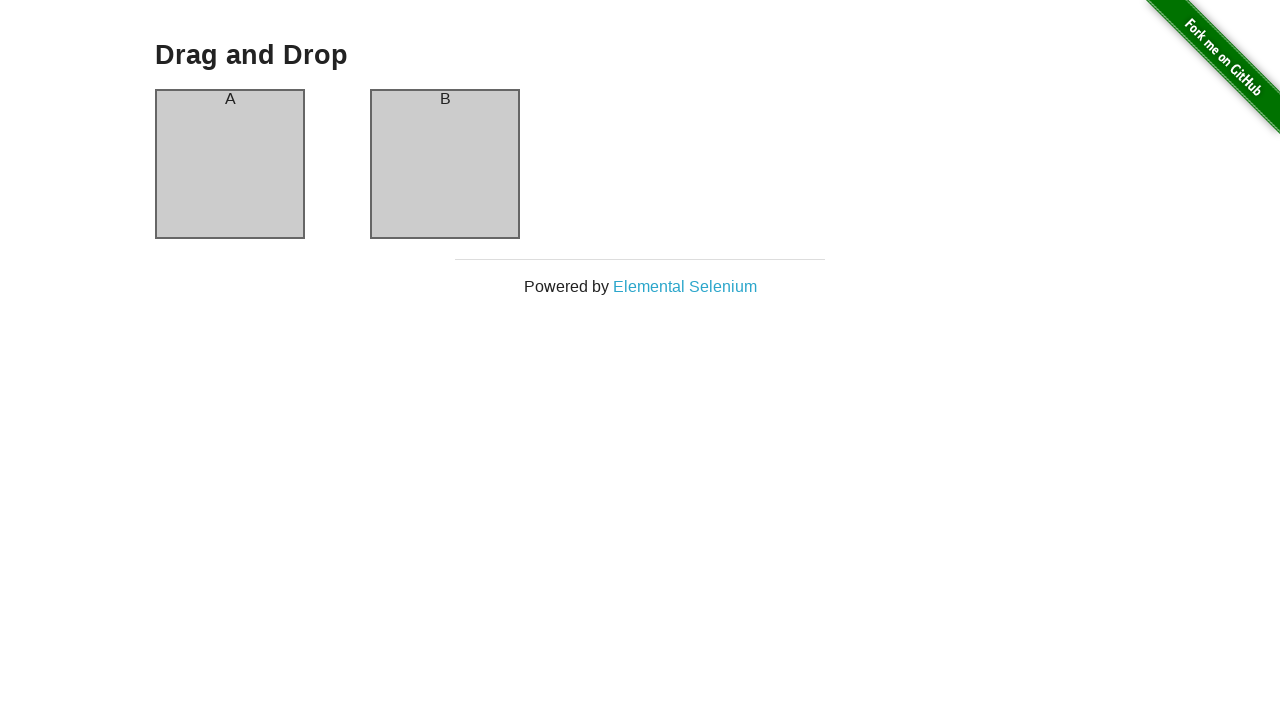

Column A loaded
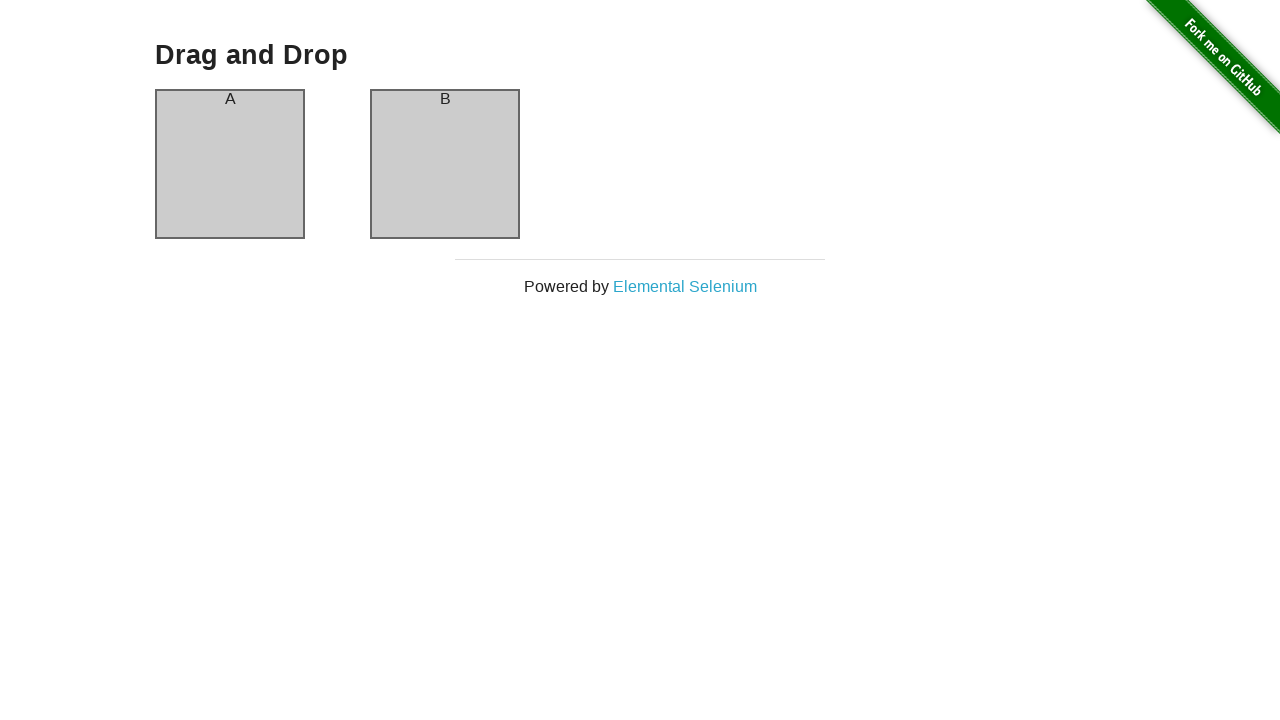

Column B loaded
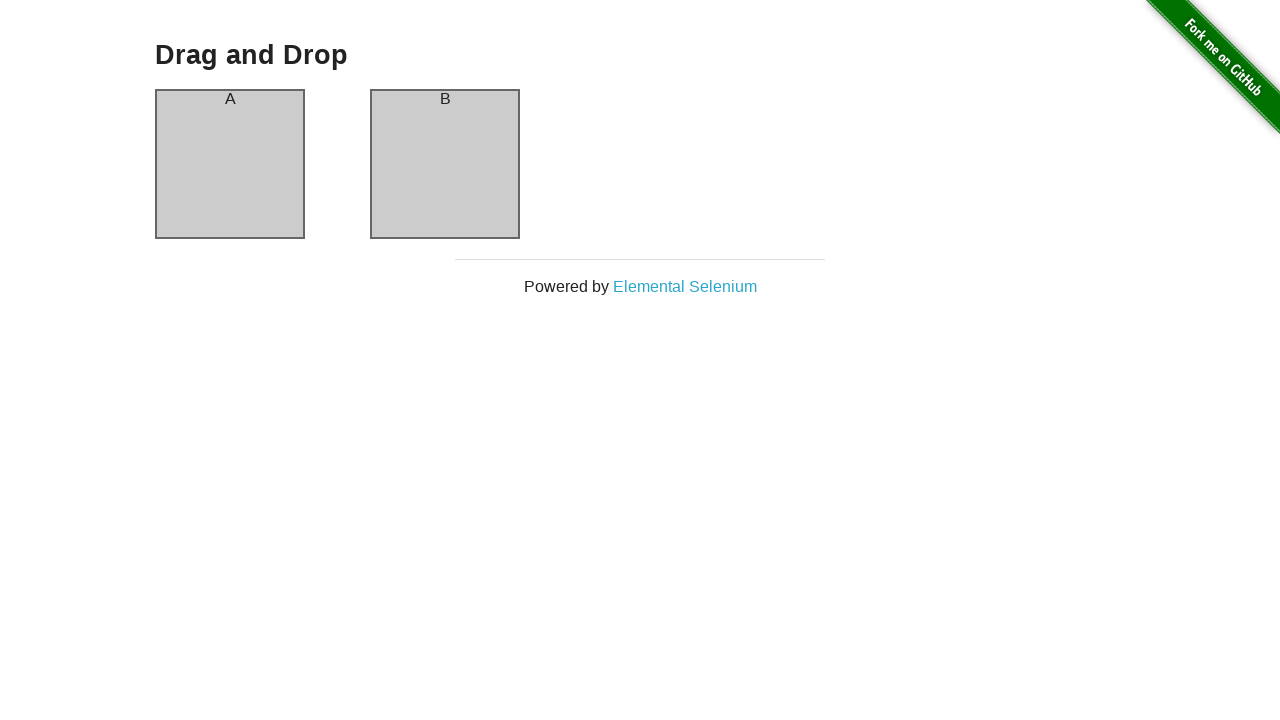

Captured initial Column A content
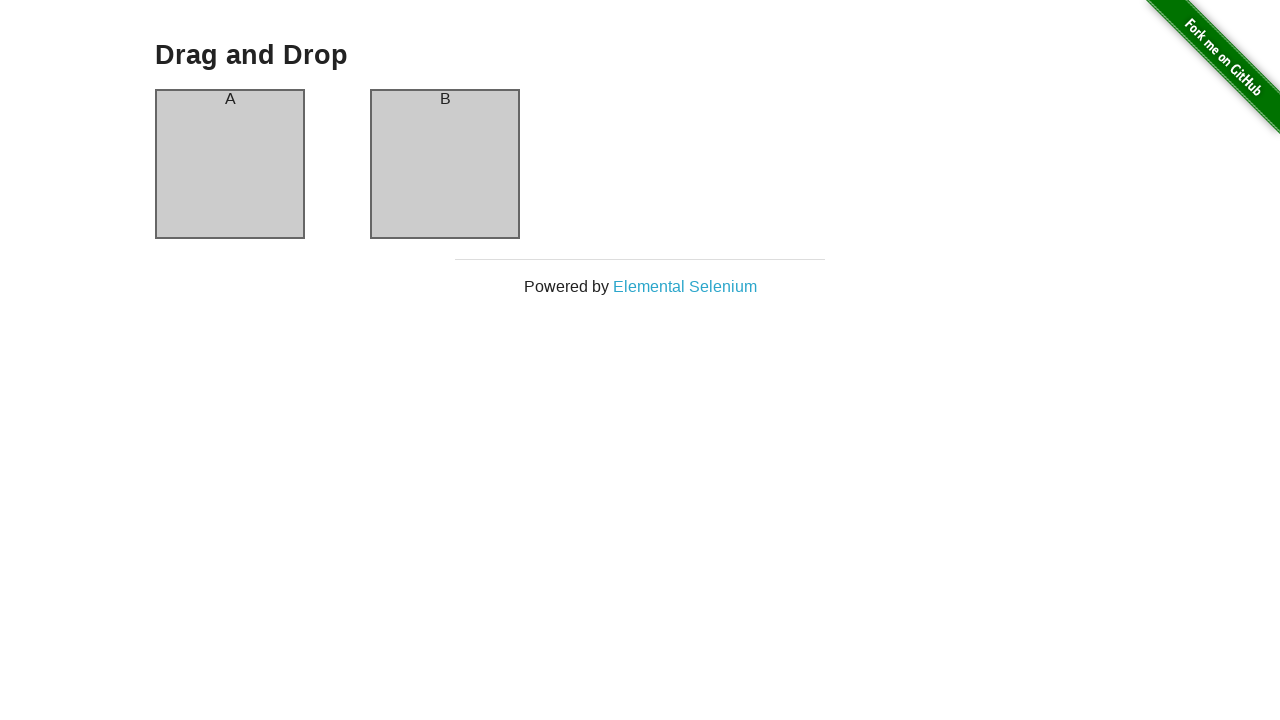

Captured initial Column B content
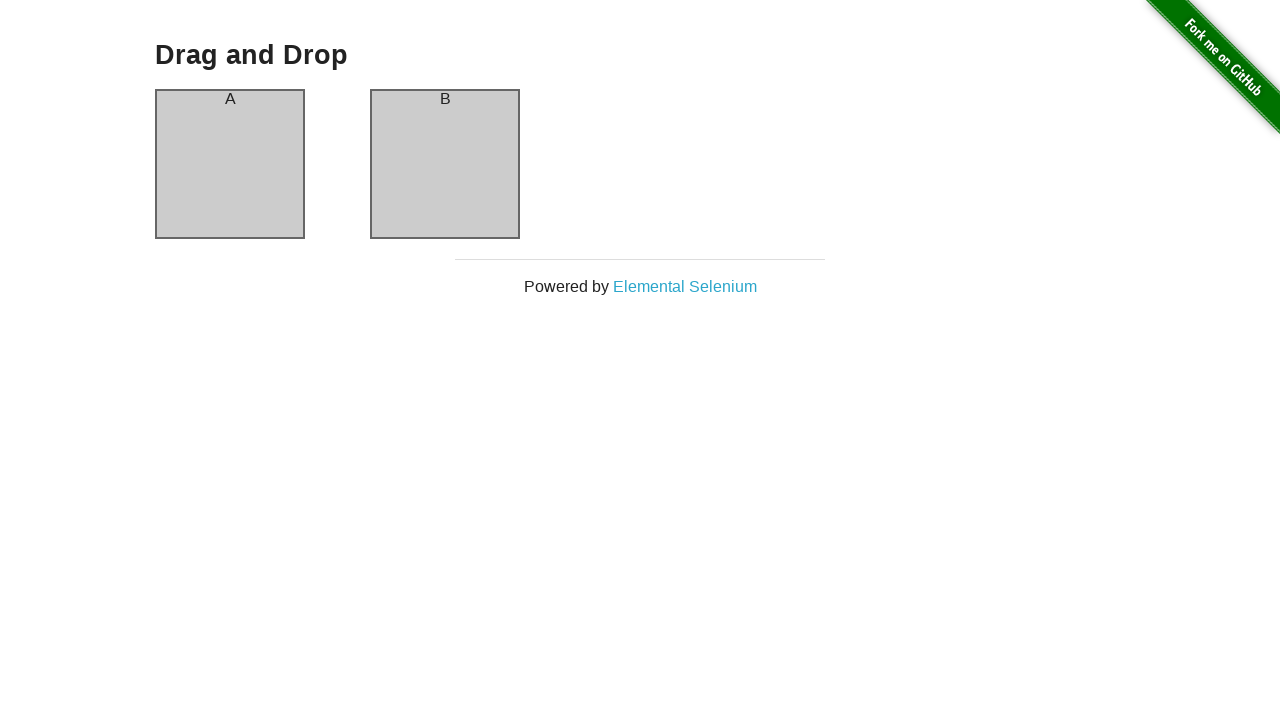

Dragged Column A to Column B at (445, 164)
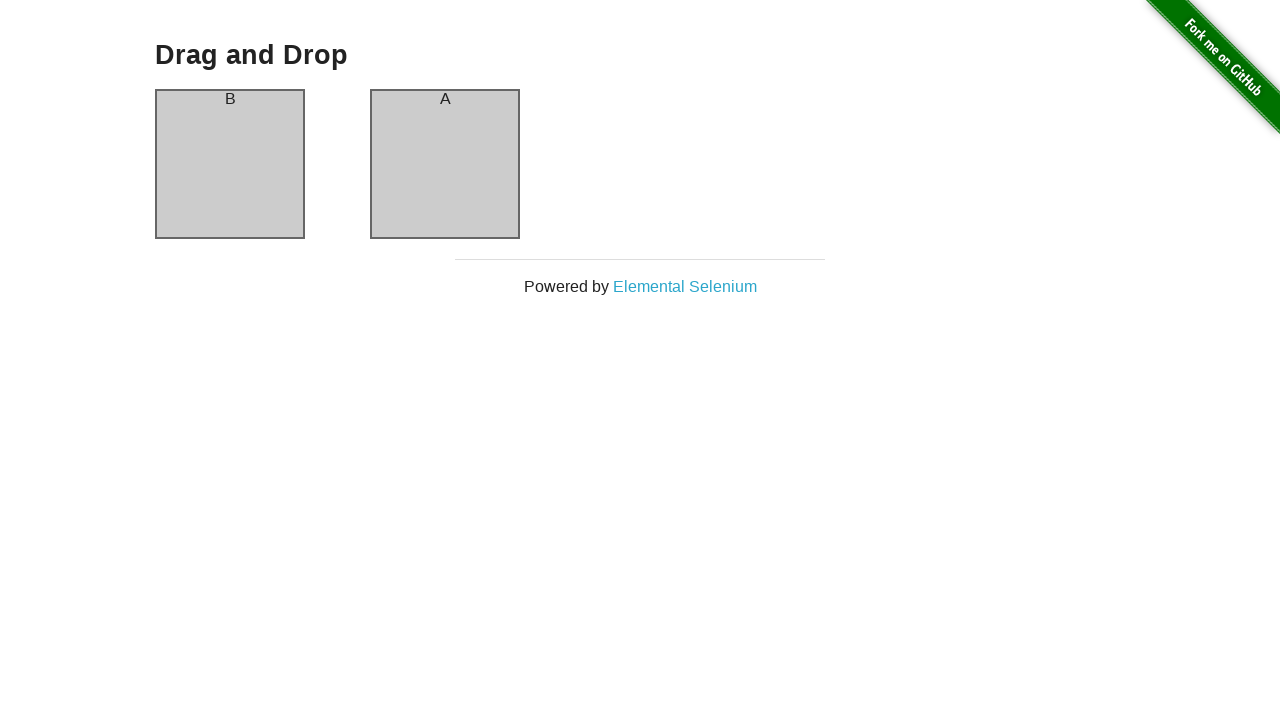

Verified that Column A content changed
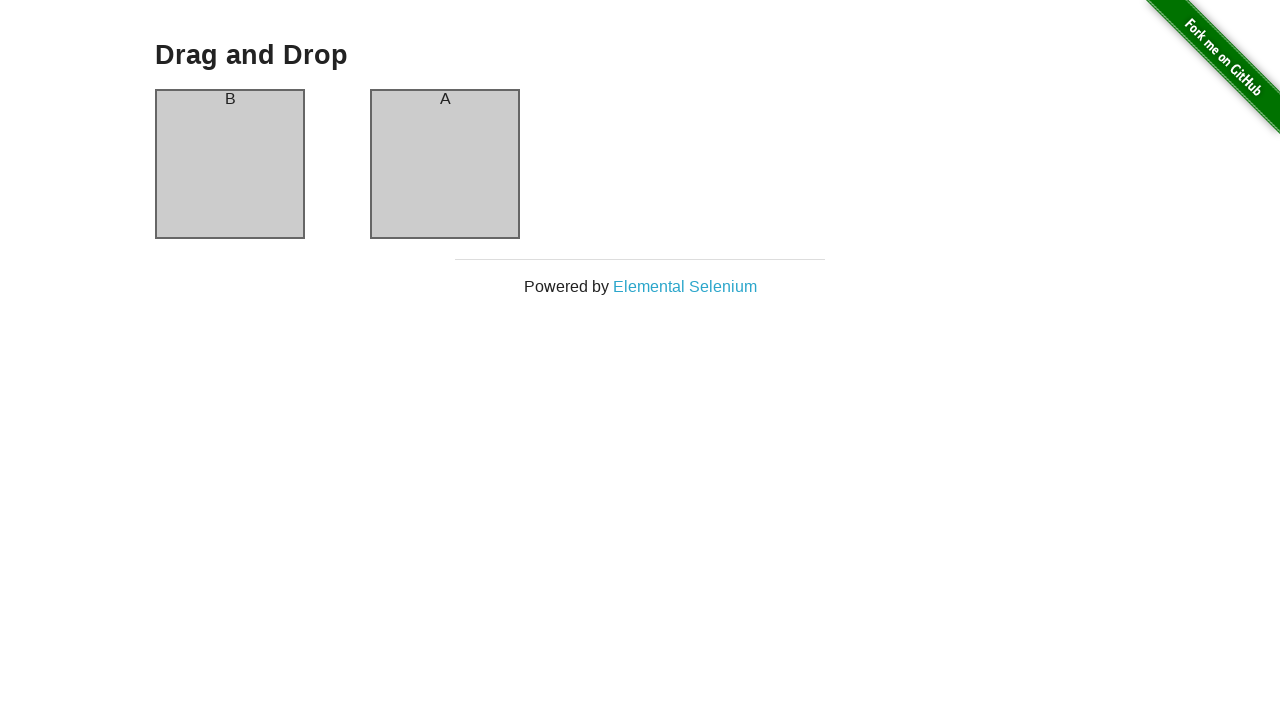

Verified that Column B content changed - drag and drop test passed
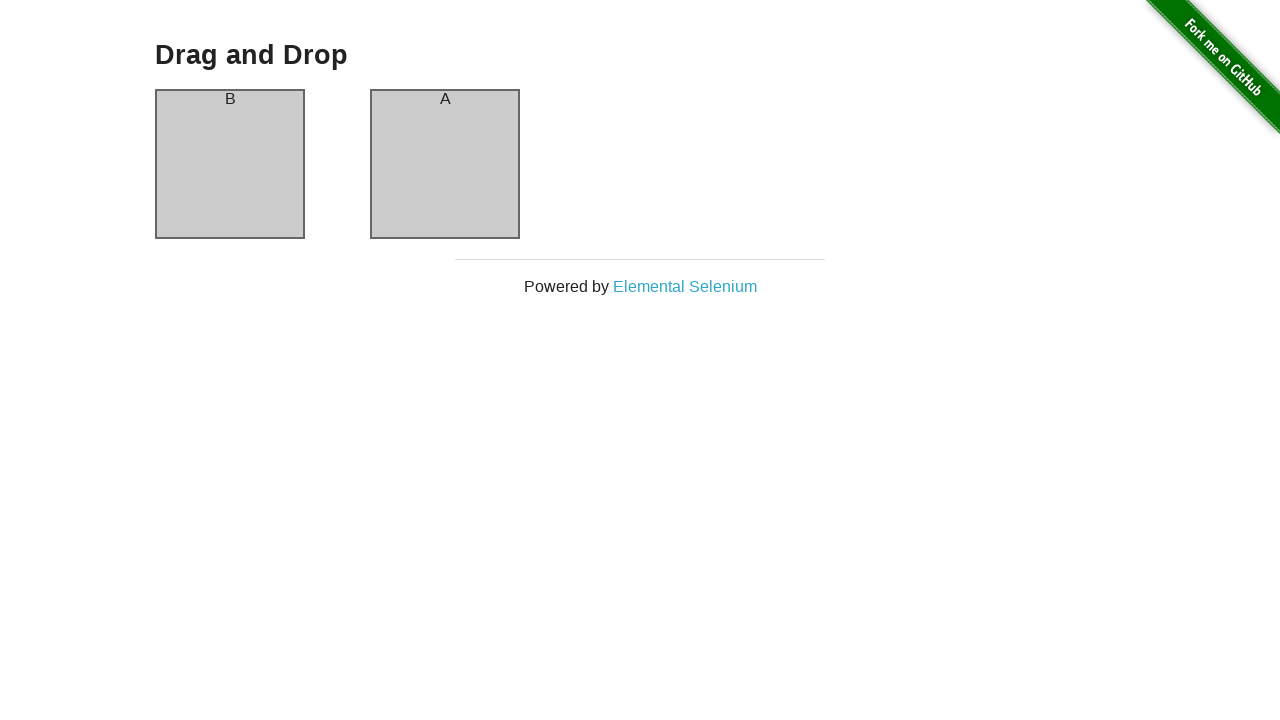

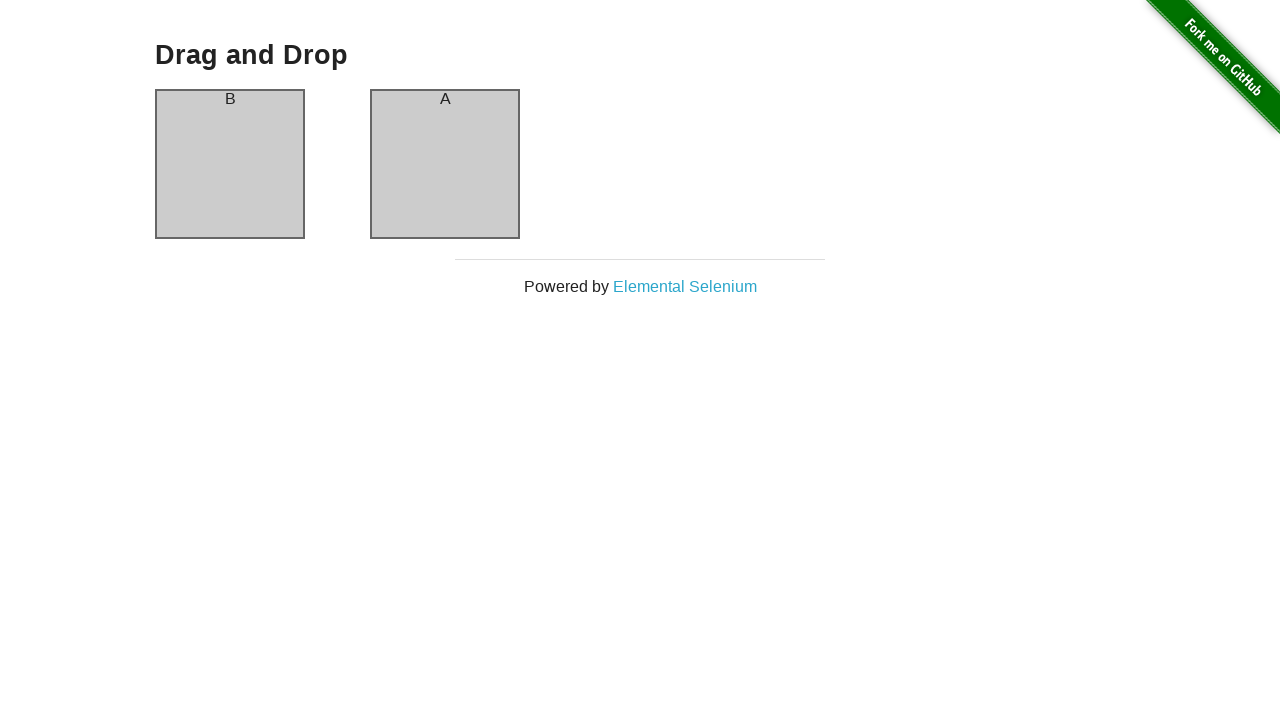